Navigates to Paytm website, waits for the page to fully load, and then scrolls down 1000 pixels on the page using JavaScript execution.

Starting URL: https://paytm.com/

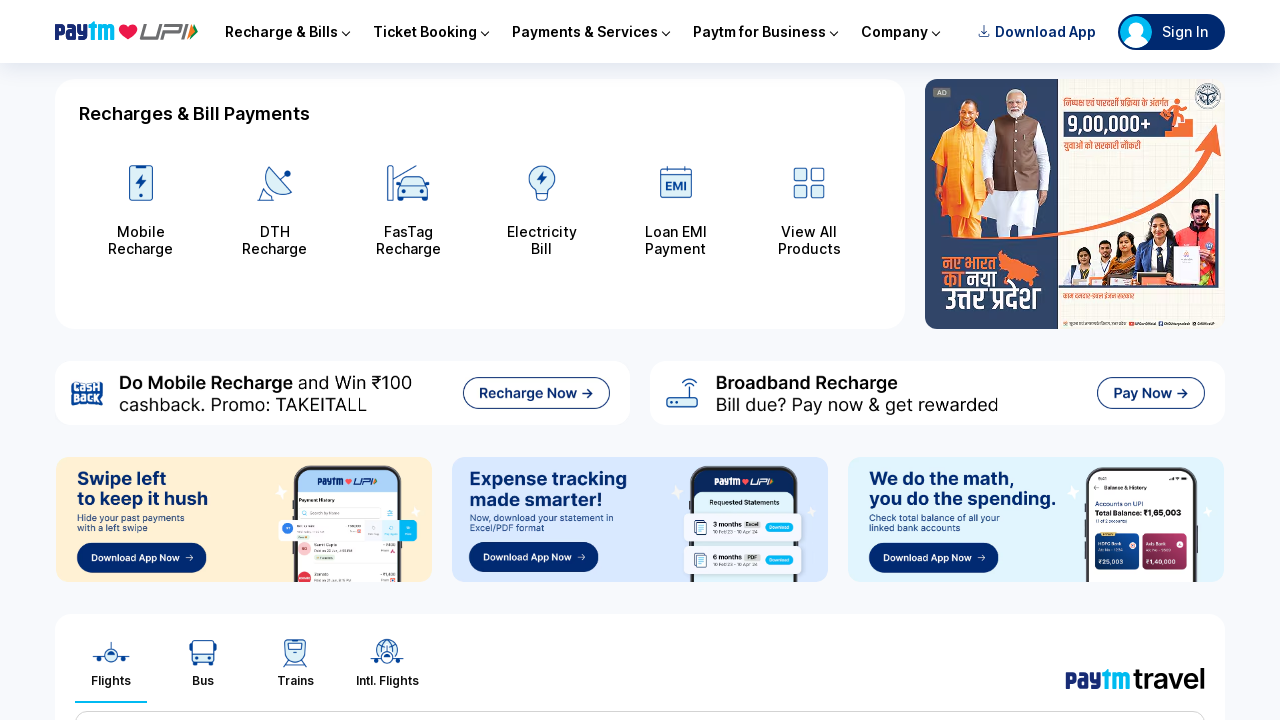

Navigated to https://paytm.com/
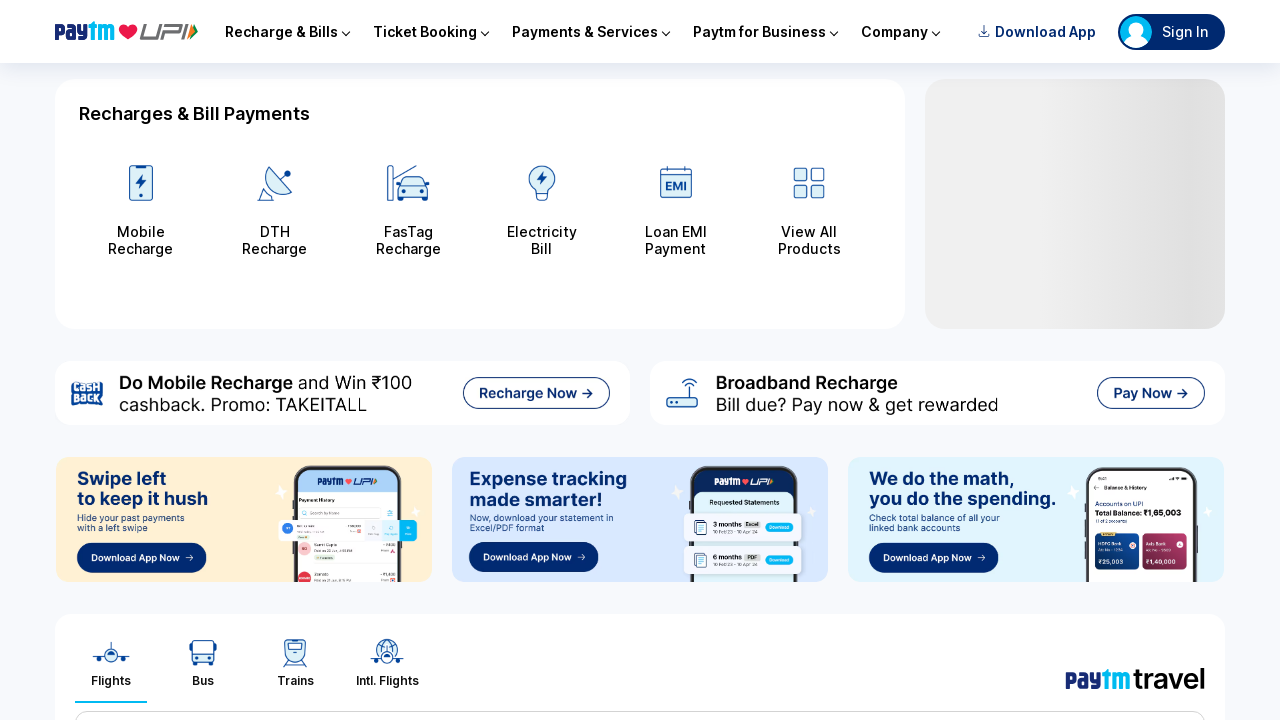

Page fully loaded - networkidle state reached
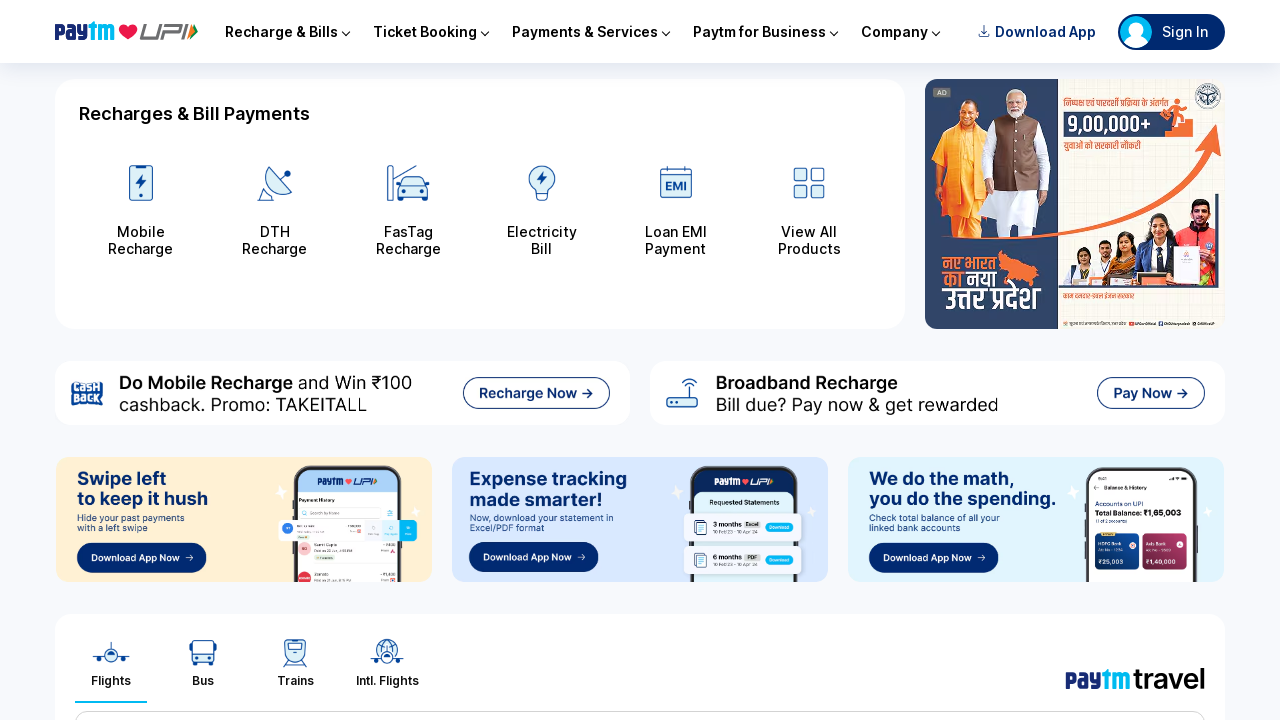

Scrolled down 1000 pixels using JavaScript execution
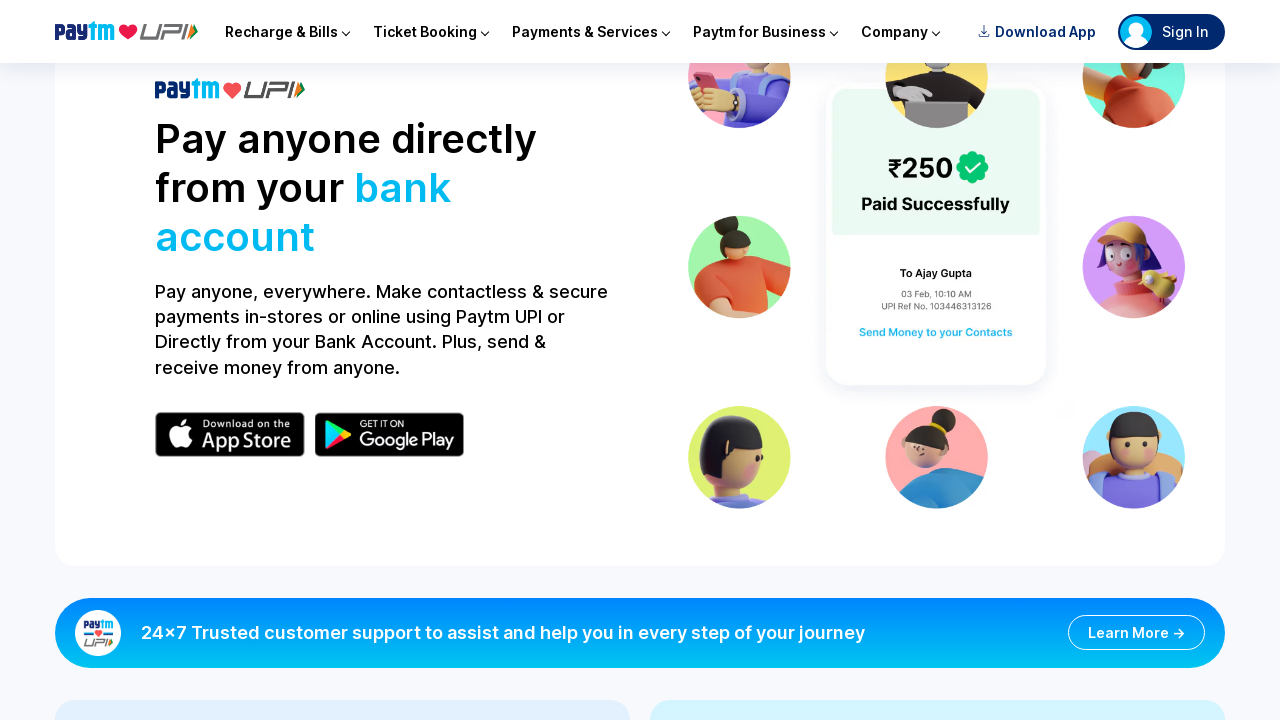

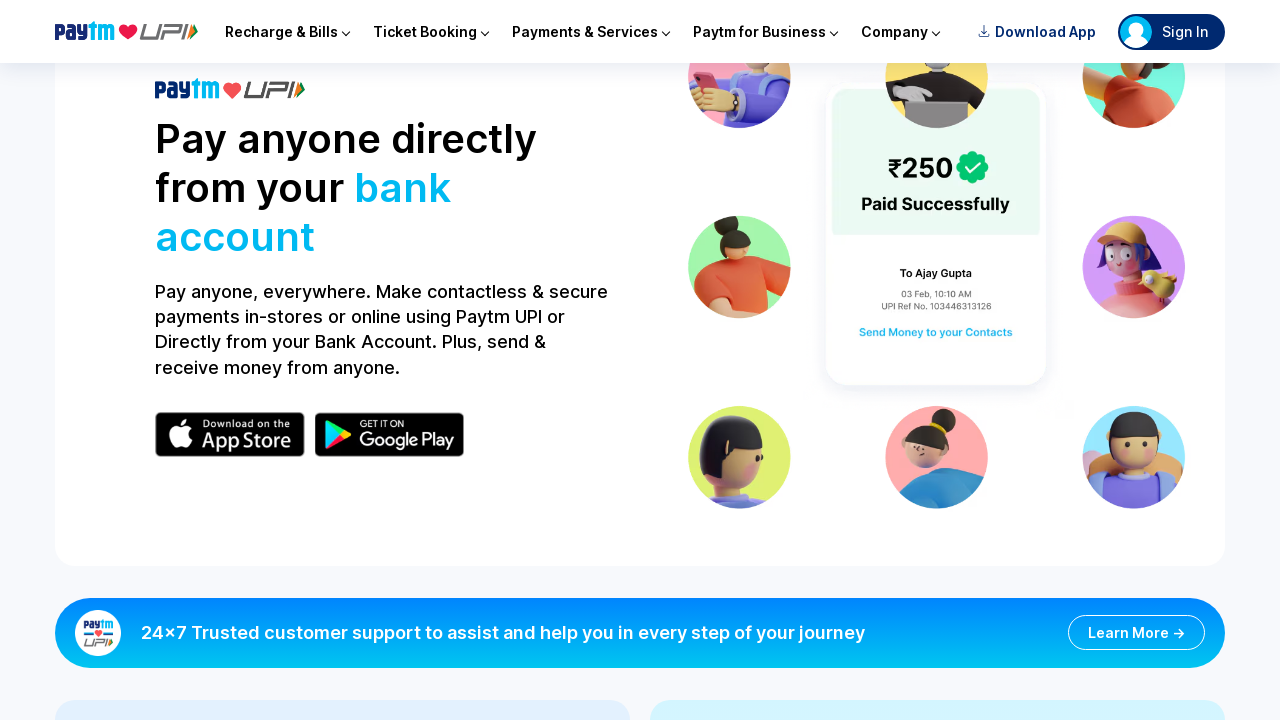